Navigates to GitHub homepage and verifies the page title is retrieved successfully

Starting URL: https://github.com

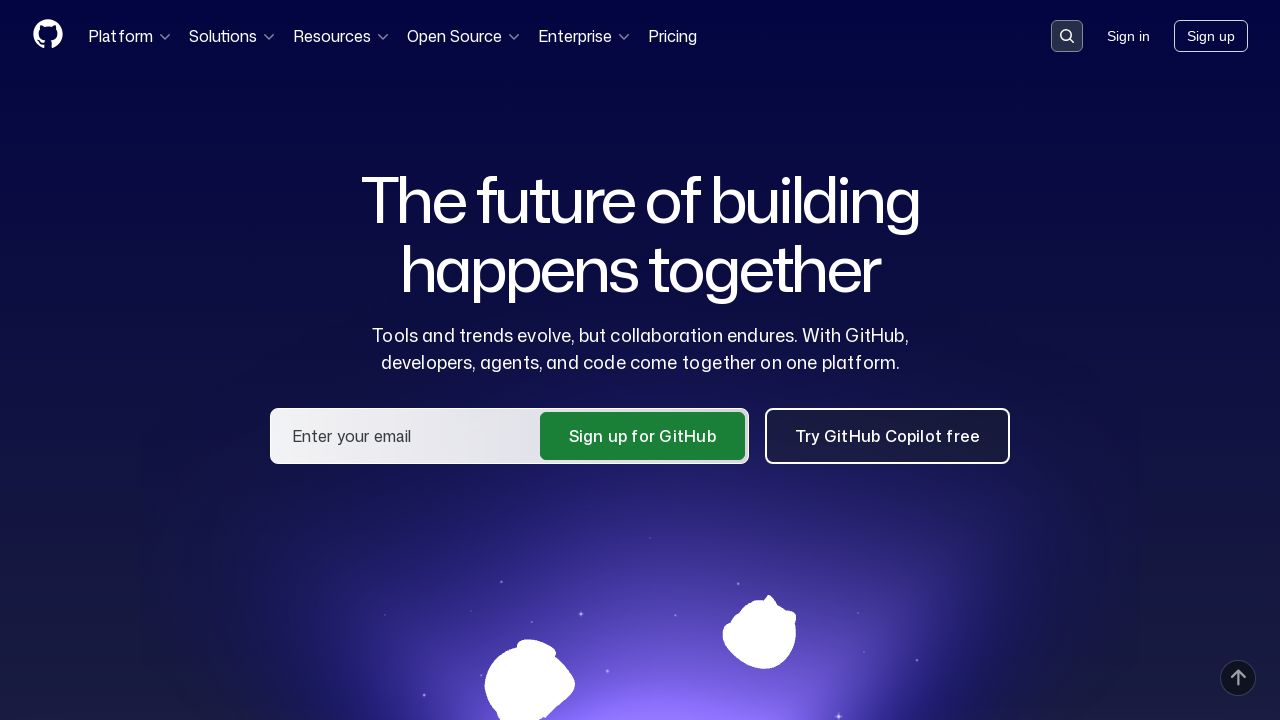

Navigated to GitHub homepage
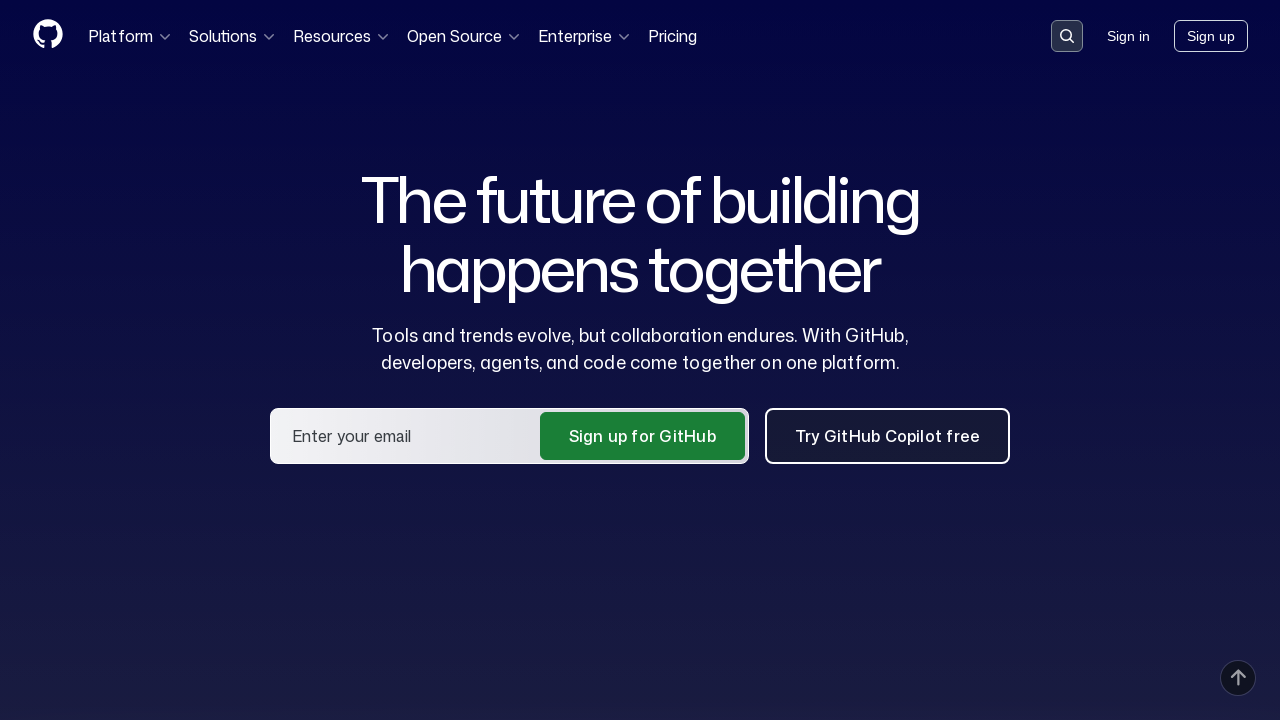

Page DOM content loaded
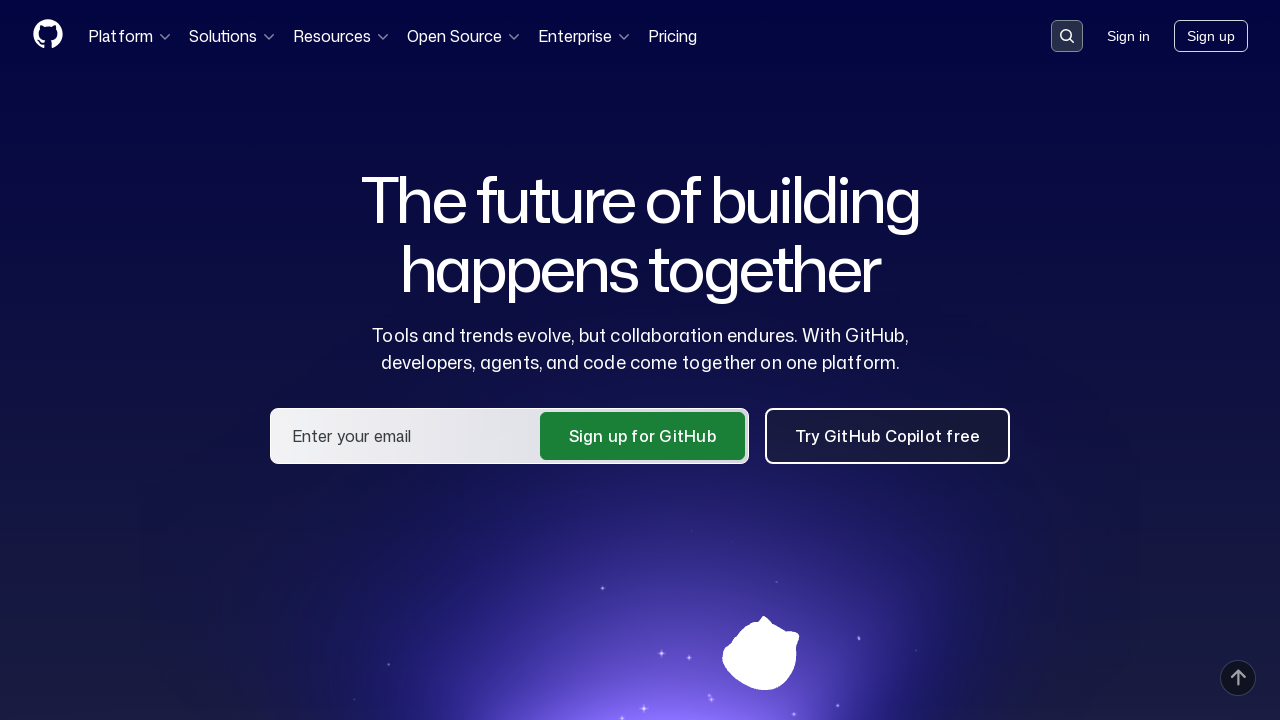

Retrieved page title: 'GitHub · Change is constant. GitHub keeps you ahead. · GitHub'
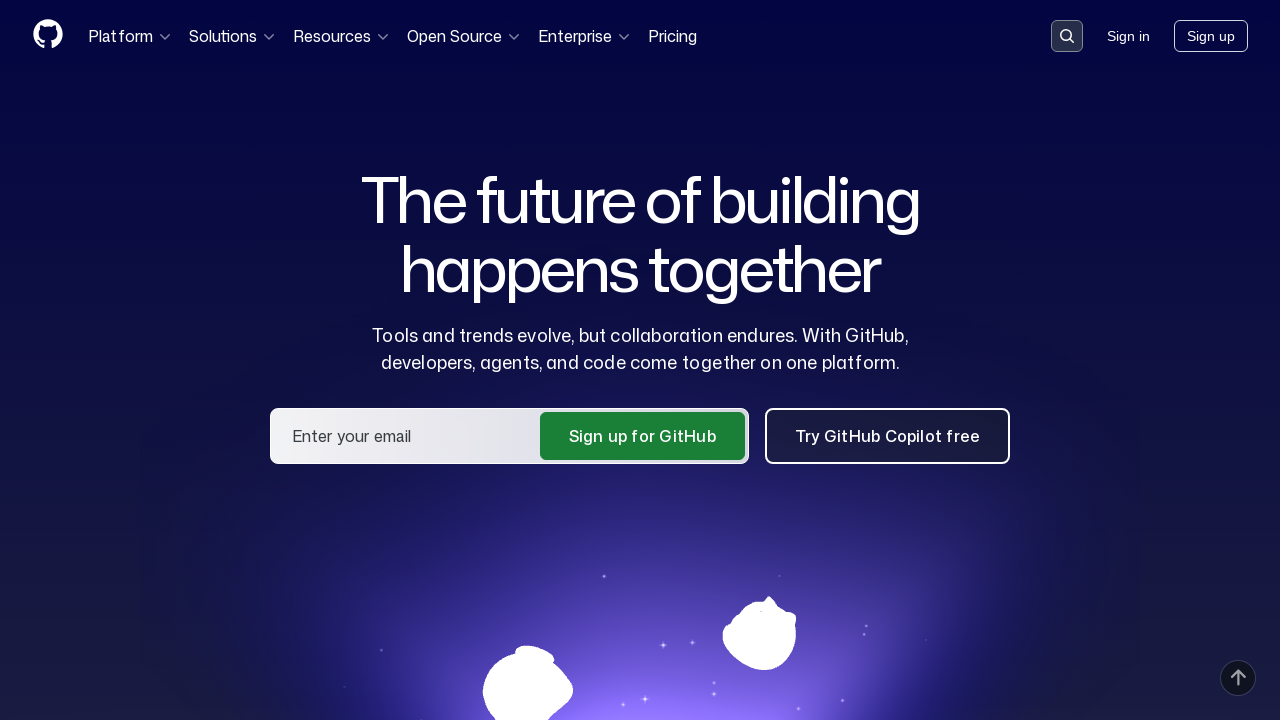

Verified page title contains 'GitHub'
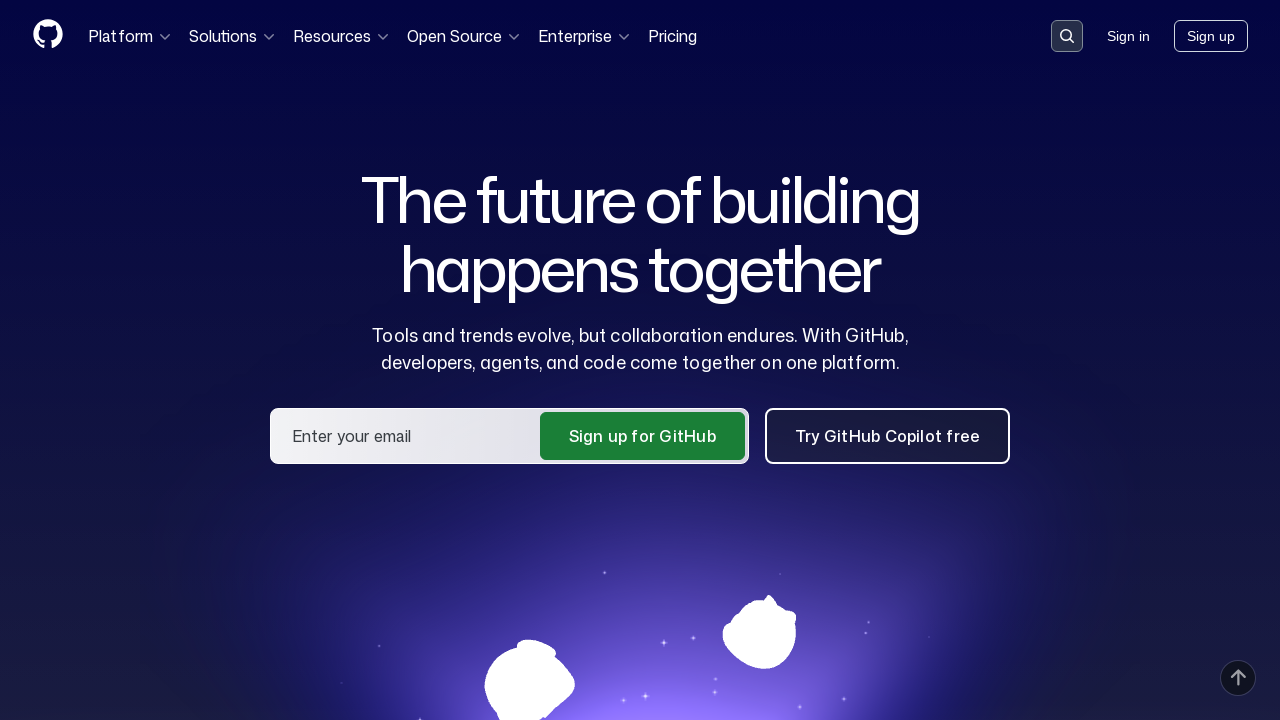

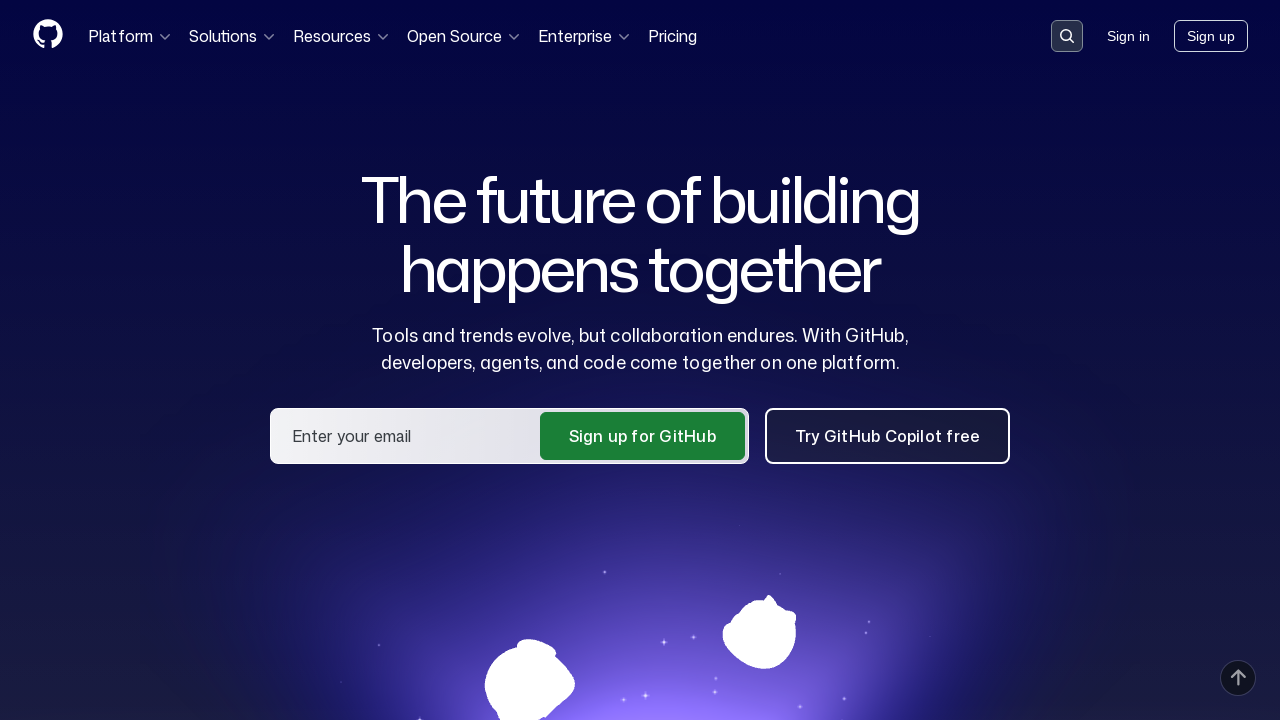